Tests iframe interaction and JavaScript prompt handling on W3Schools by switching to an iframe, clicking a button to trigger a prompt alert, entering text into the prompt, and verifying the result.

Starting URL: https://www.w3schools.com/js/tryit.asp?filename=tryjs_prompt

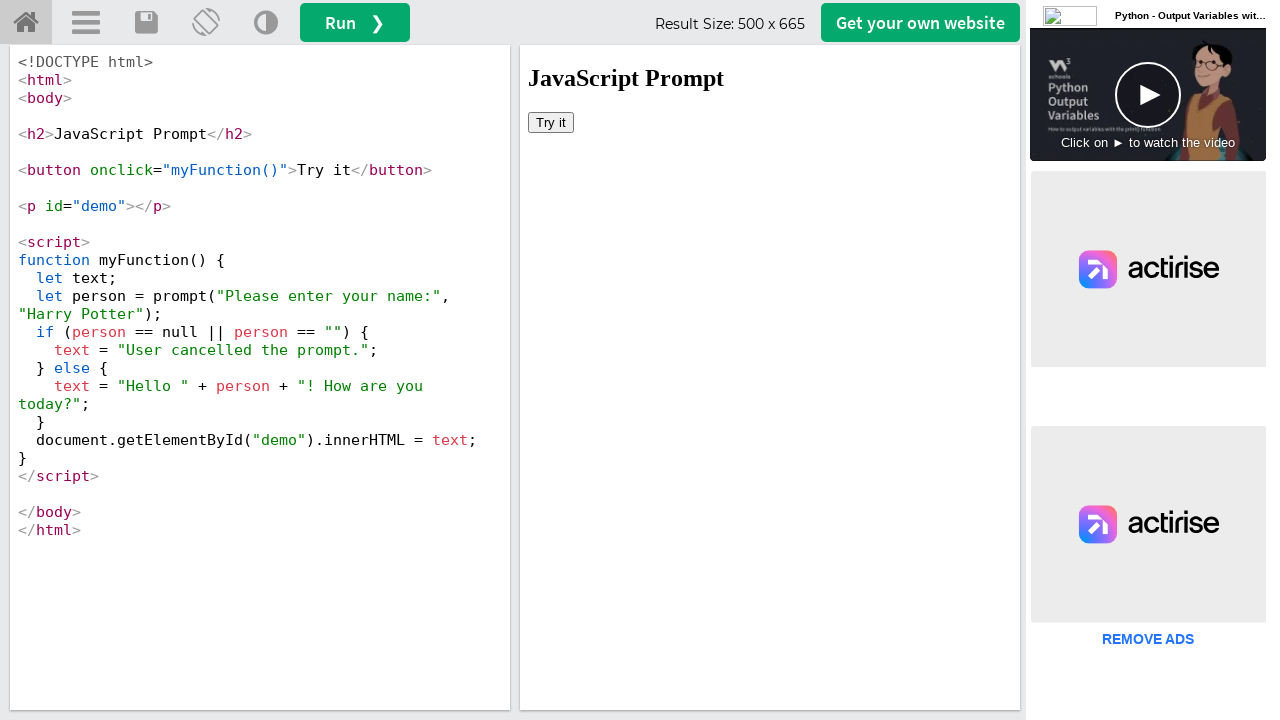

Located iframe with selector #iframeResult
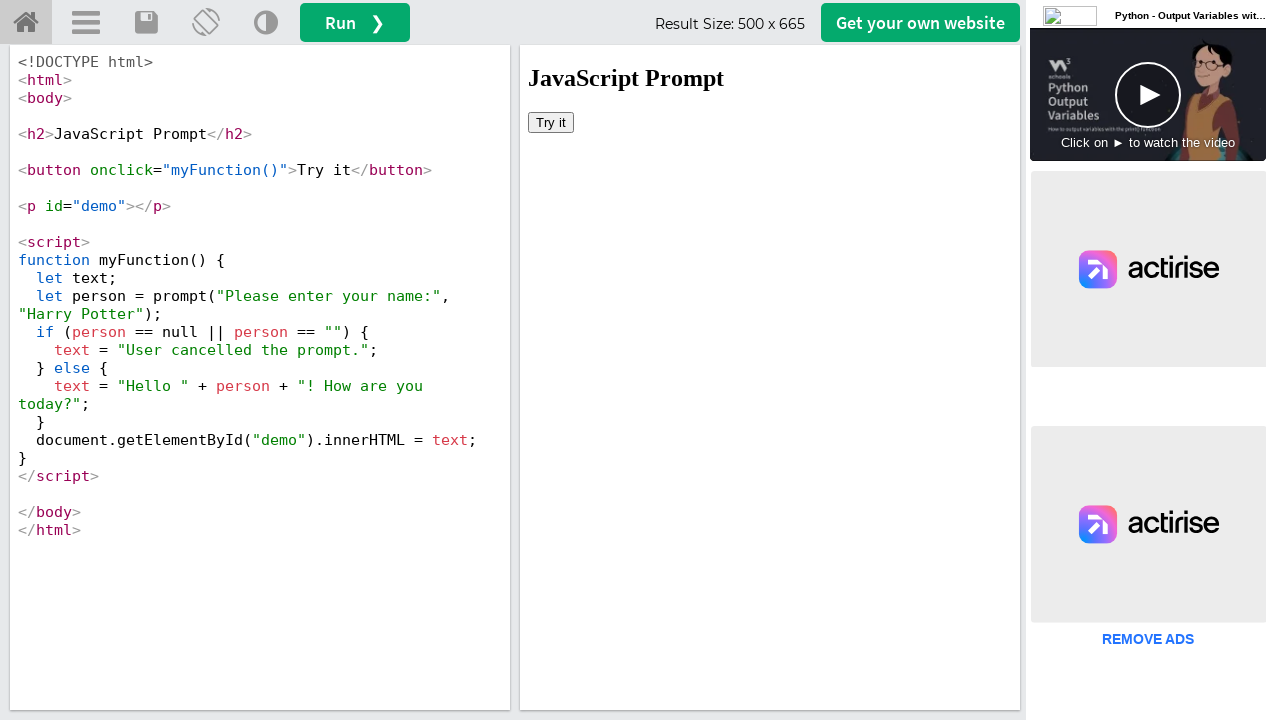

Set up dialog handler to accept prompt with text 'Bezil'
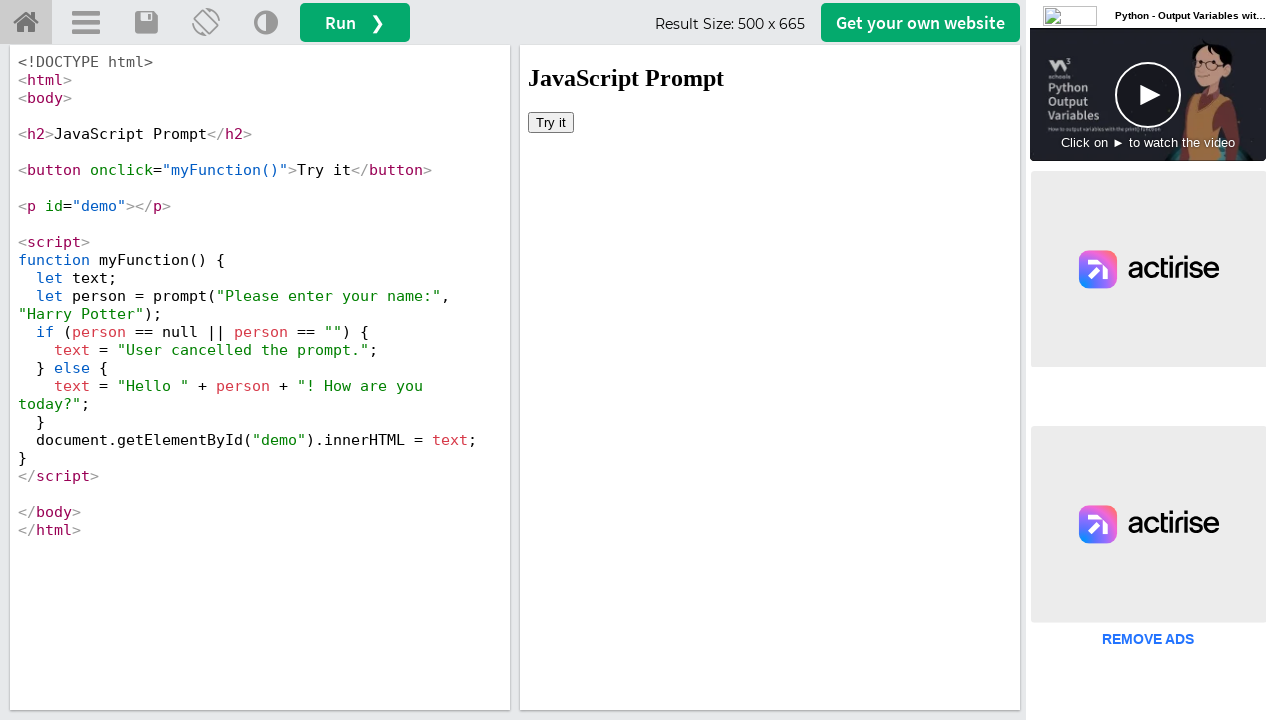

Clicked 'Try it' button to trigger prompt alert at (551, 122) on #iframeResult >> internal:control=enter-frame >> xpath=//button[text()='Try it']
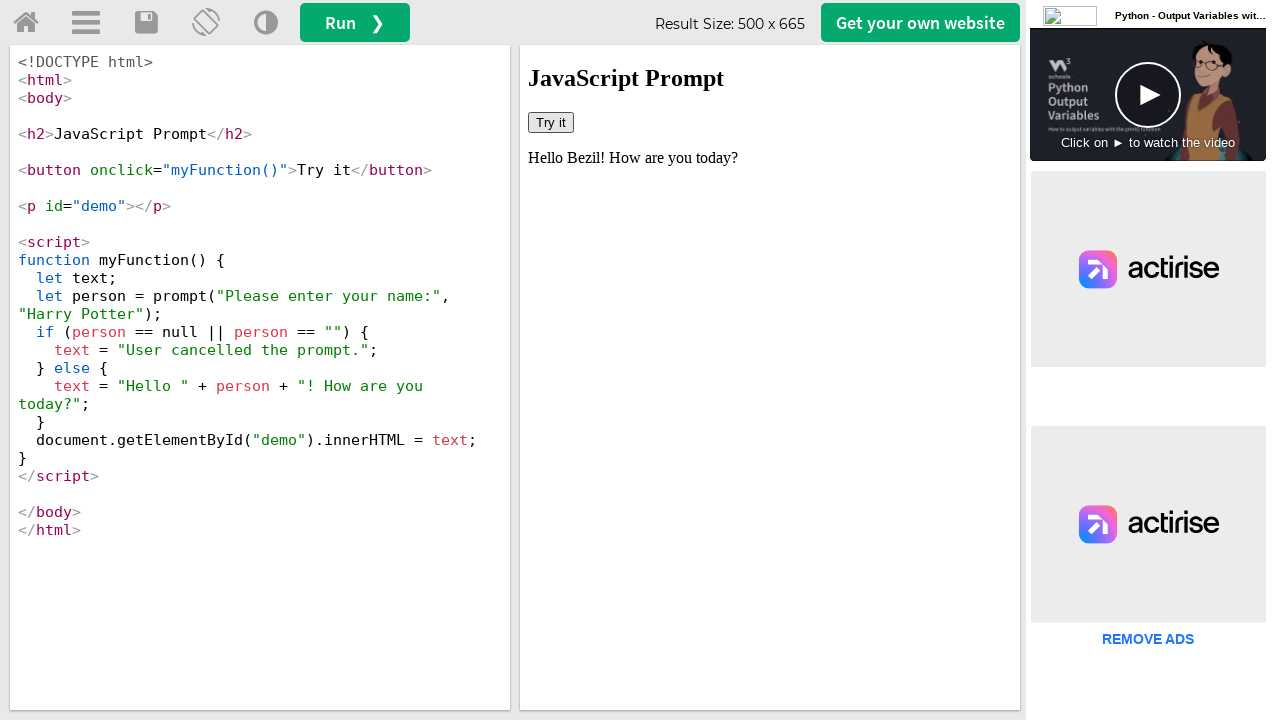

Waited for result element #demo to be available
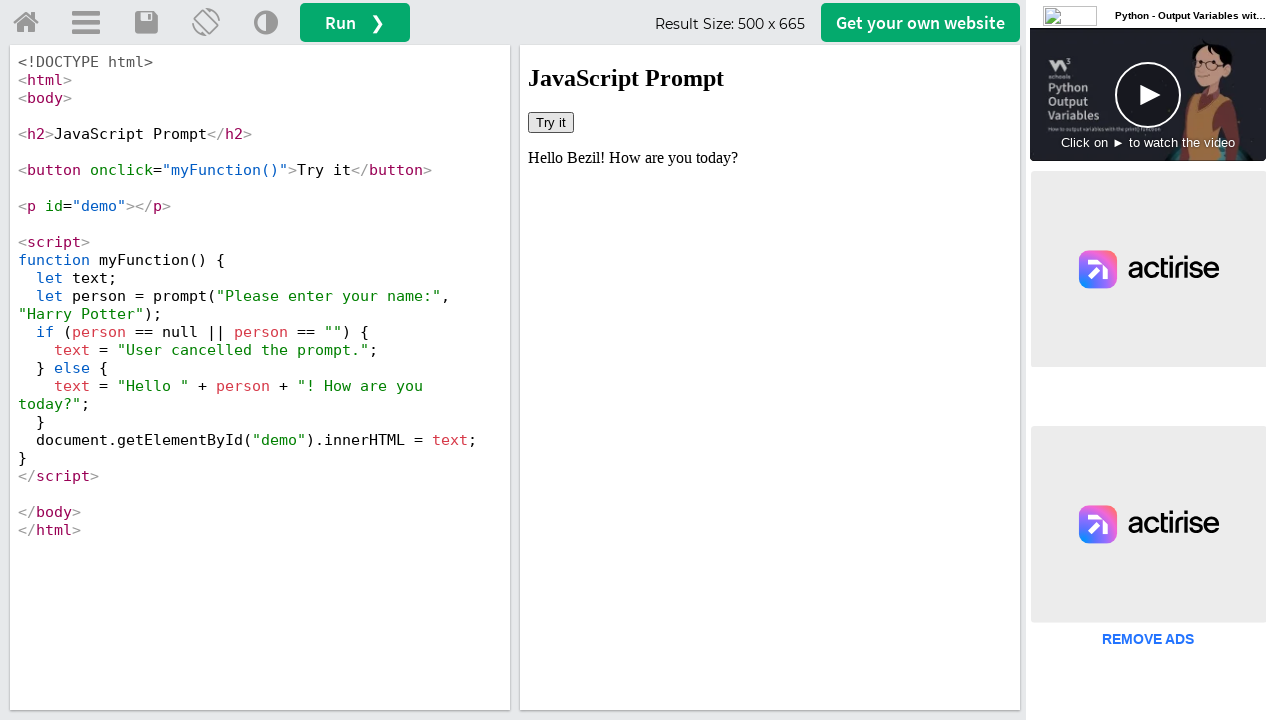

Retrieved result text: 'Hello Bezil! How are you today?'
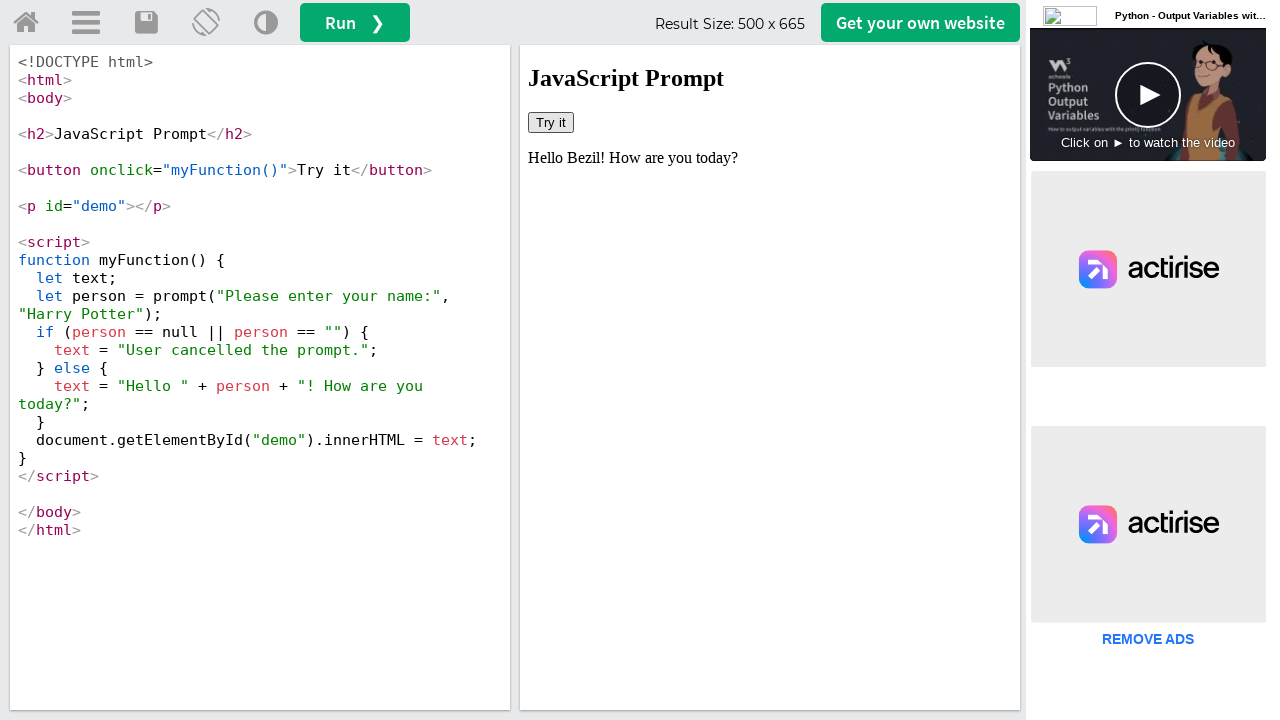

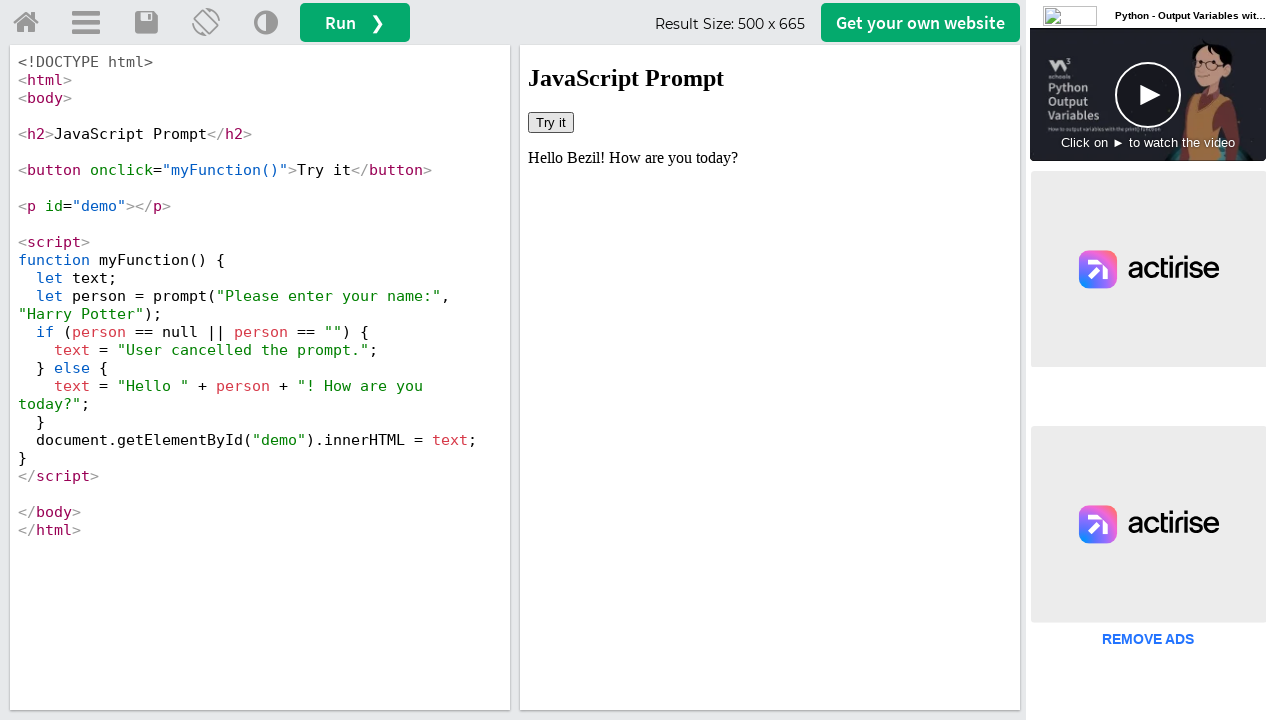